Tests adding specific vegetable items (Cucumber, Brocolli, Beetroot) to cart on a grocery shopping practice website by finding products by name and clicking their "Add to cart" buttons

Starting URL: https://rahulshettyacademy.com/seleniumPractise/

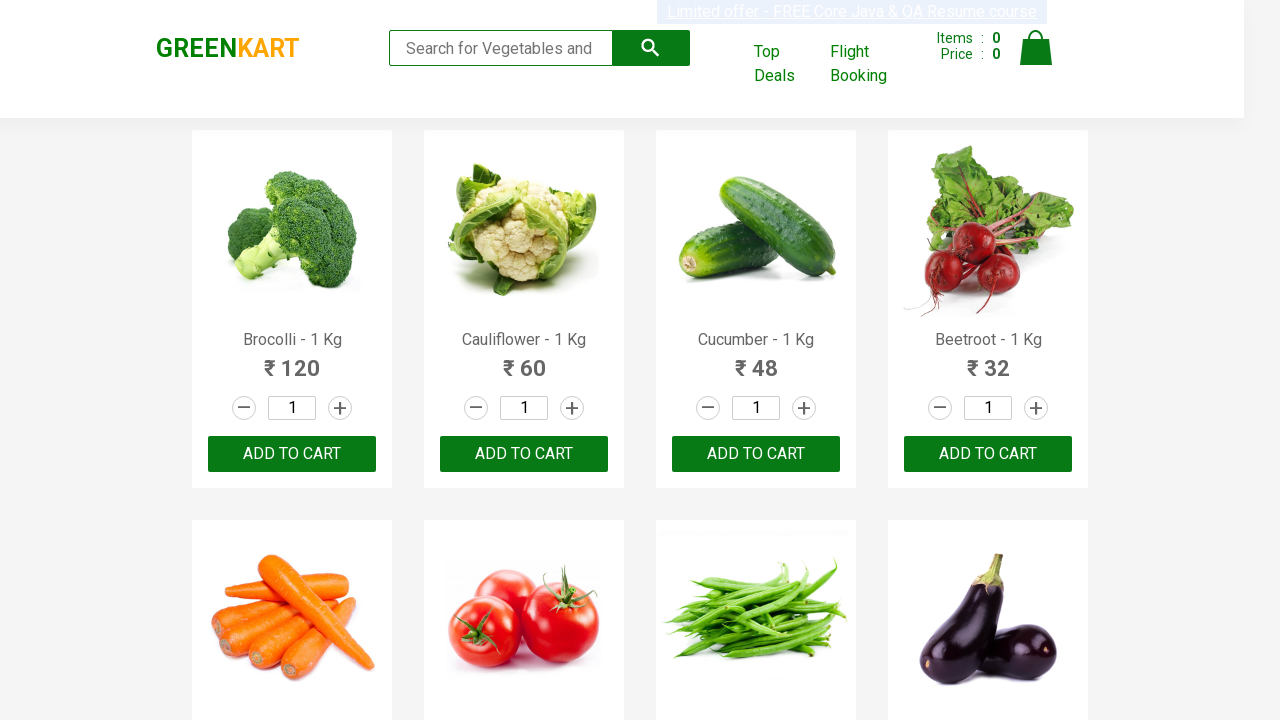

Waited for product names to load on the page
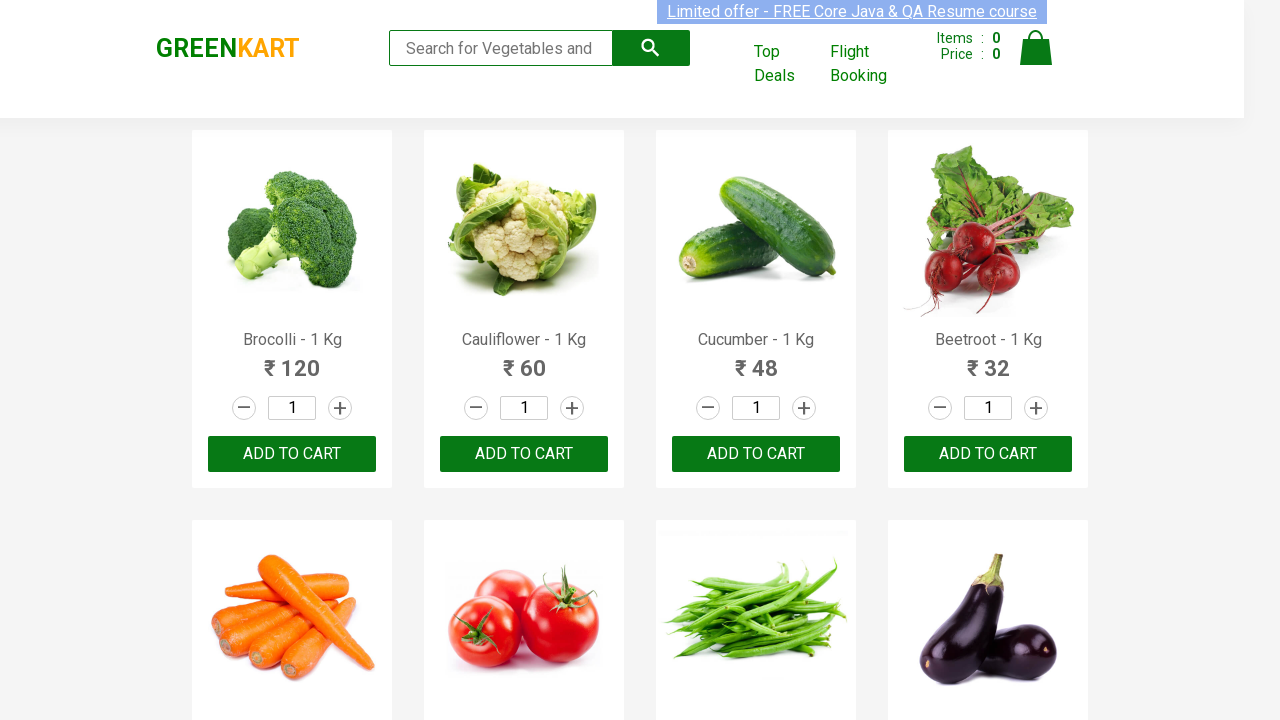

Retrieved all product name elements from the page
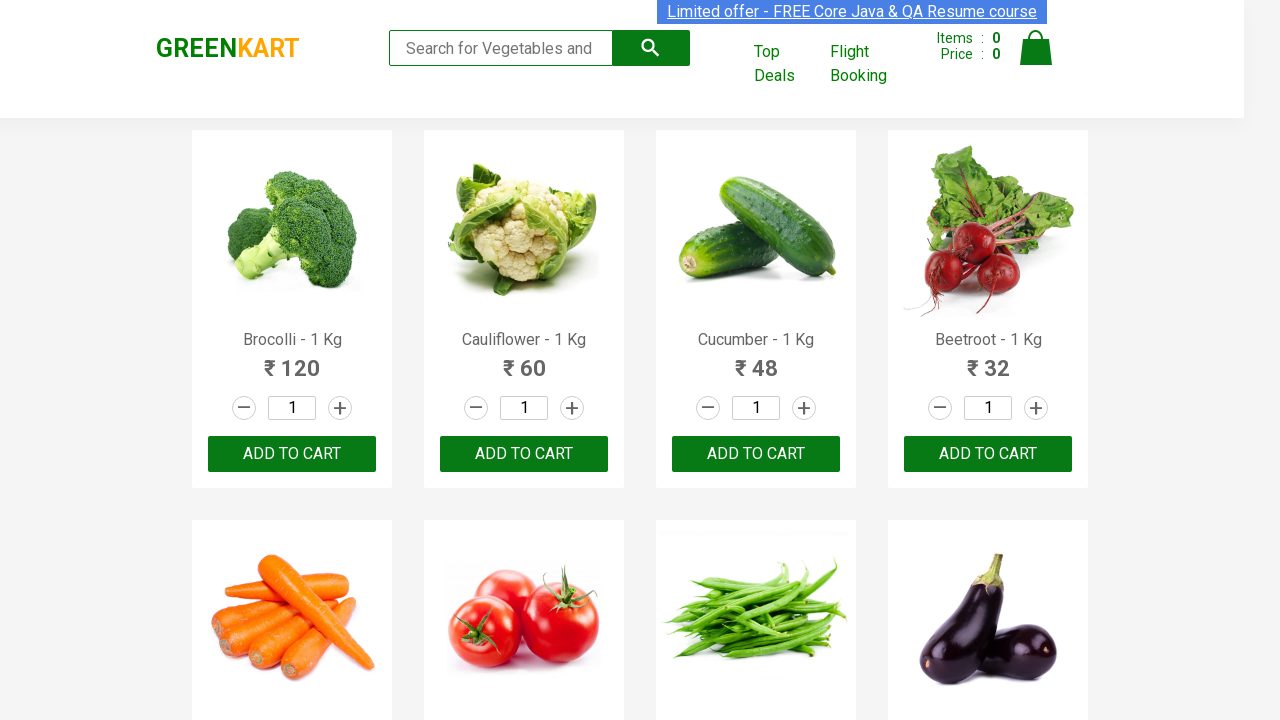

Retrieved product text: 'Brocolli - 1 Kg'
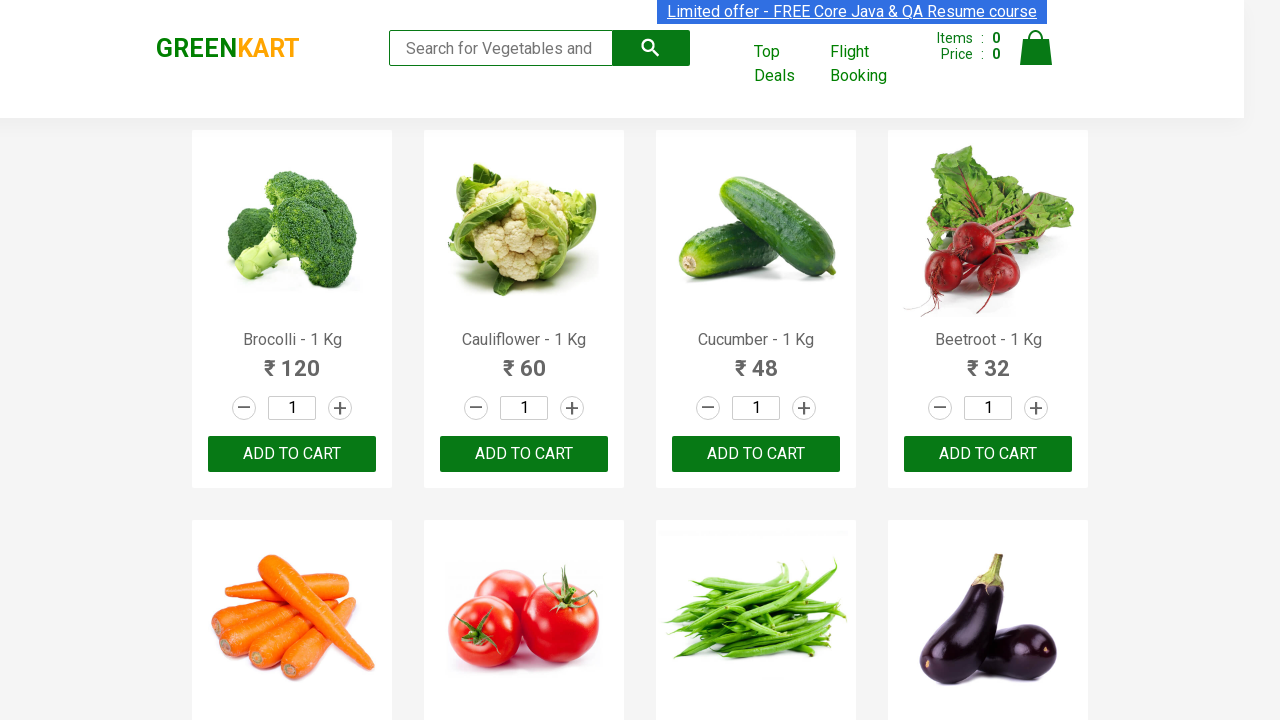

Extracted formatted product name: 'Brocolli'
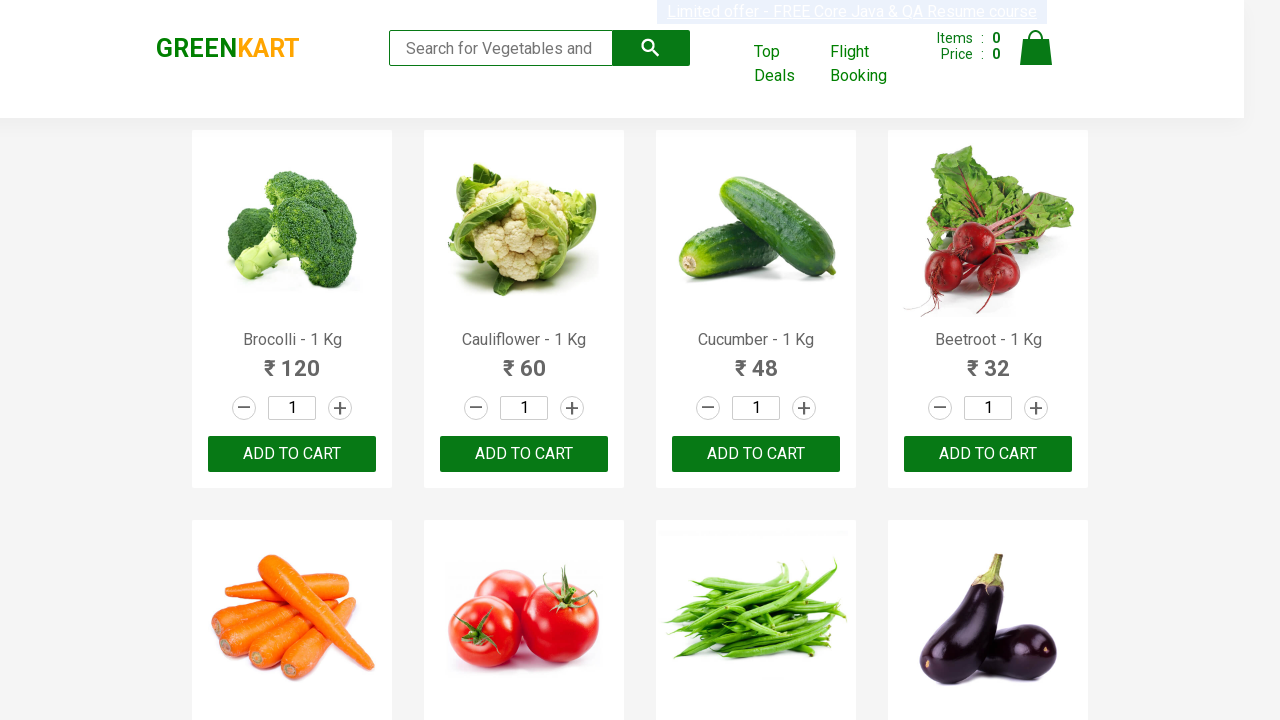

Found matching item 'Brocolli' - preparing to add to cart
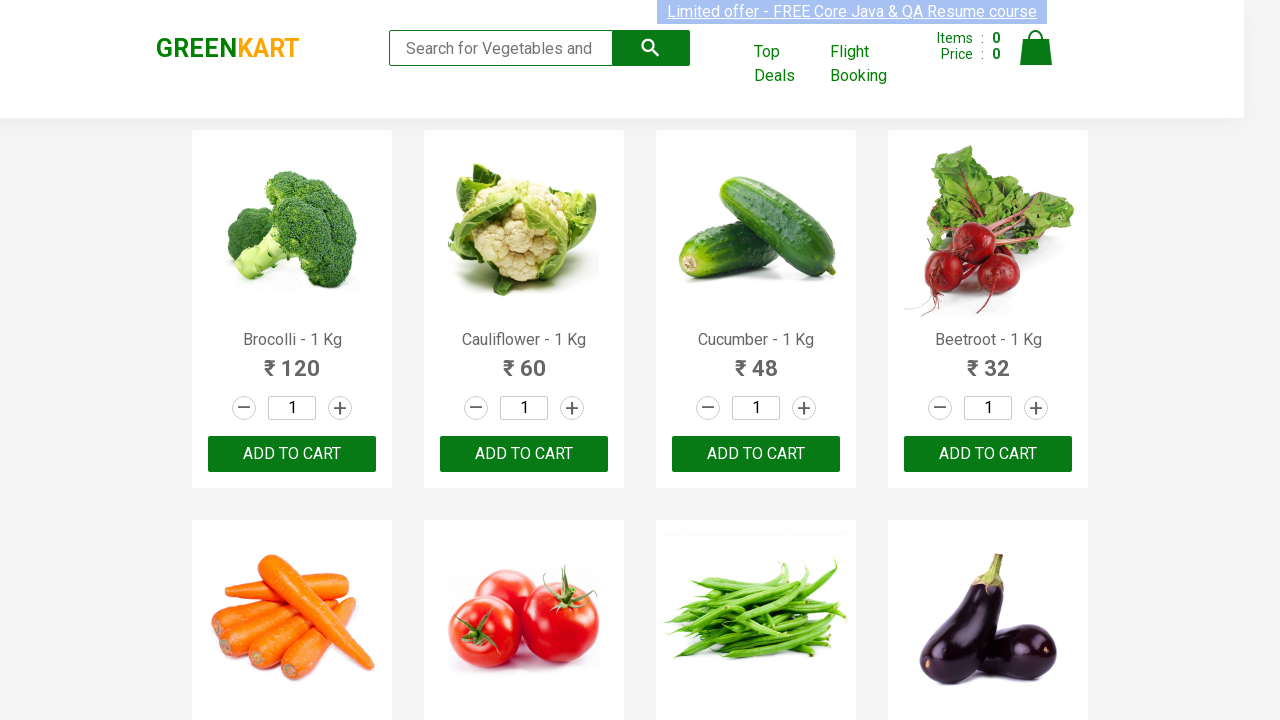

Retrieved all 'Add to cart' buttons
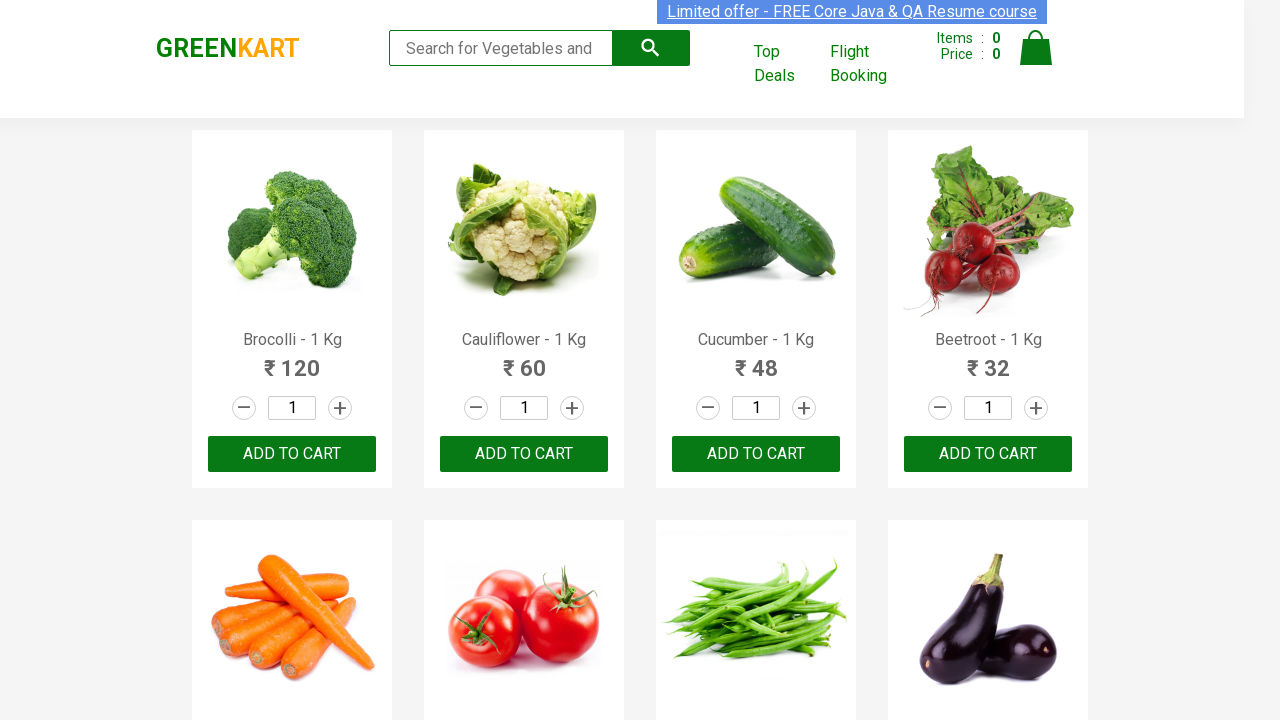

Clicked 'Add to cart' button for 'Brocolli' at (292, 454) on xpath=//div[@class='product-action']/button >> nth=0
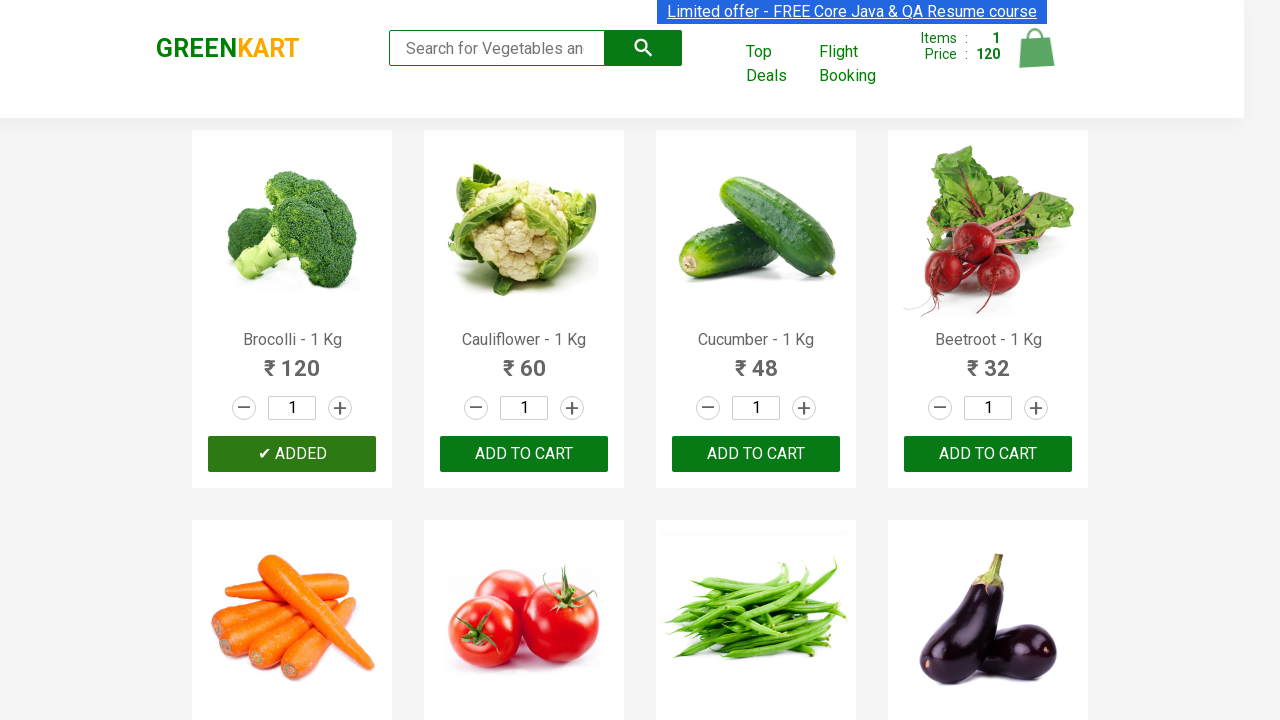

Retrieved product text: 'Cauliflower - 1 Kg'
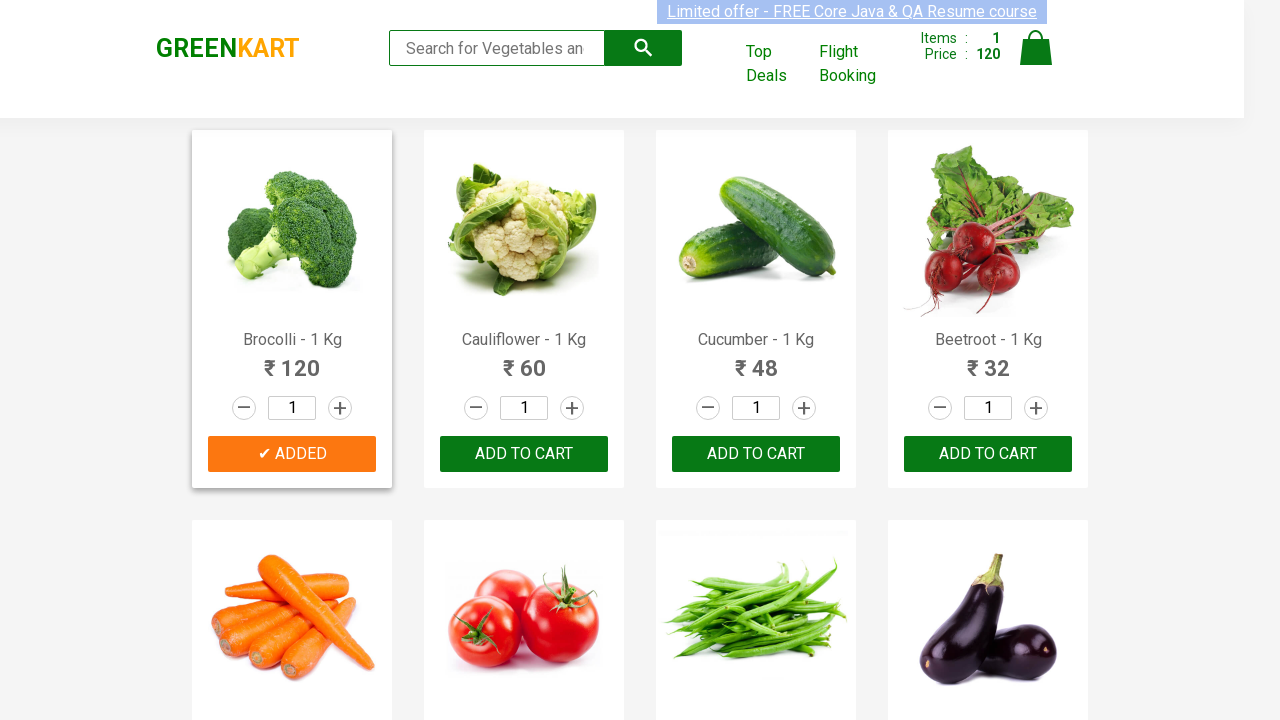

Extracted formatted product name: 'Cauliflower'
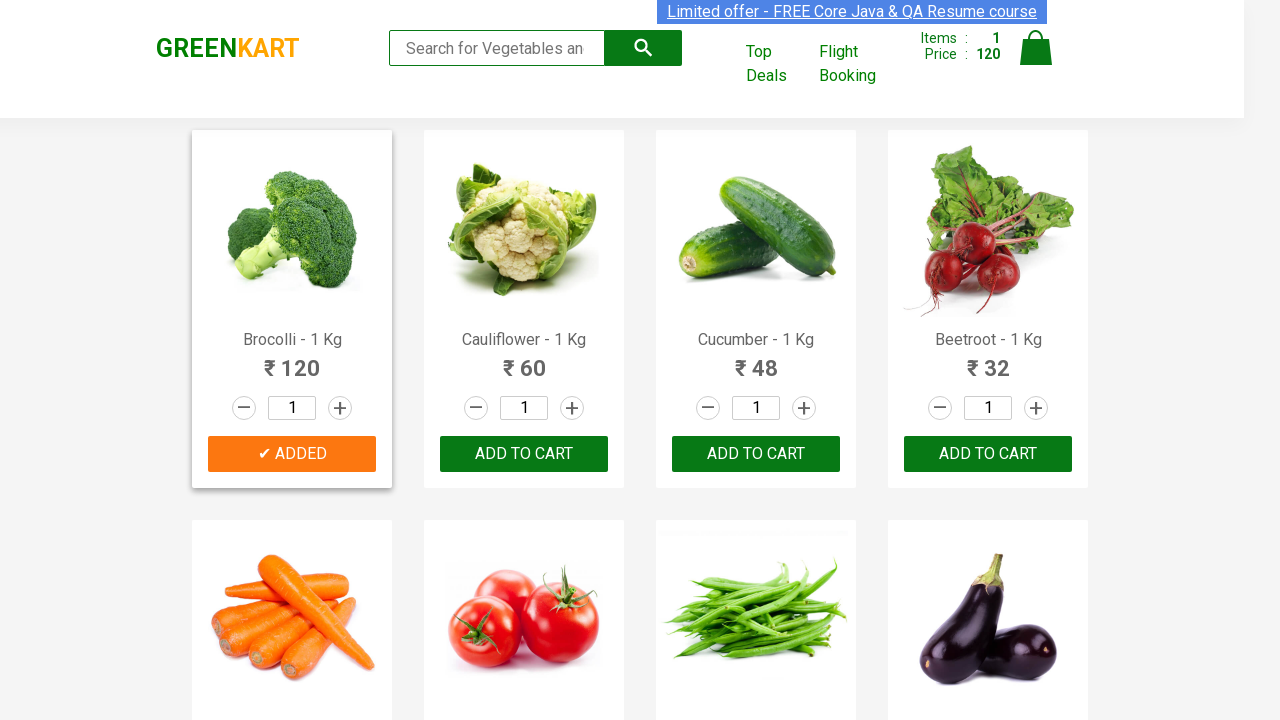

Retrieved product text: 'Cucumber - 1 Kg'
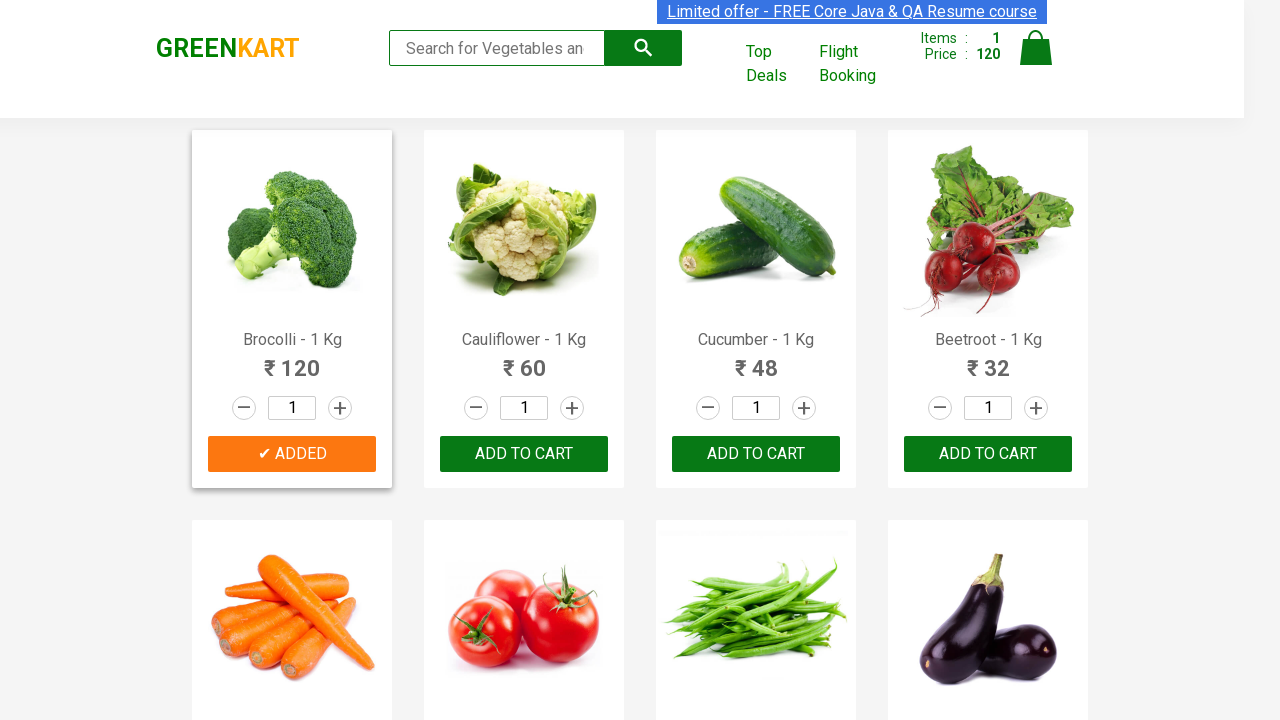

Extracted formatted product name: 'Cucumber'
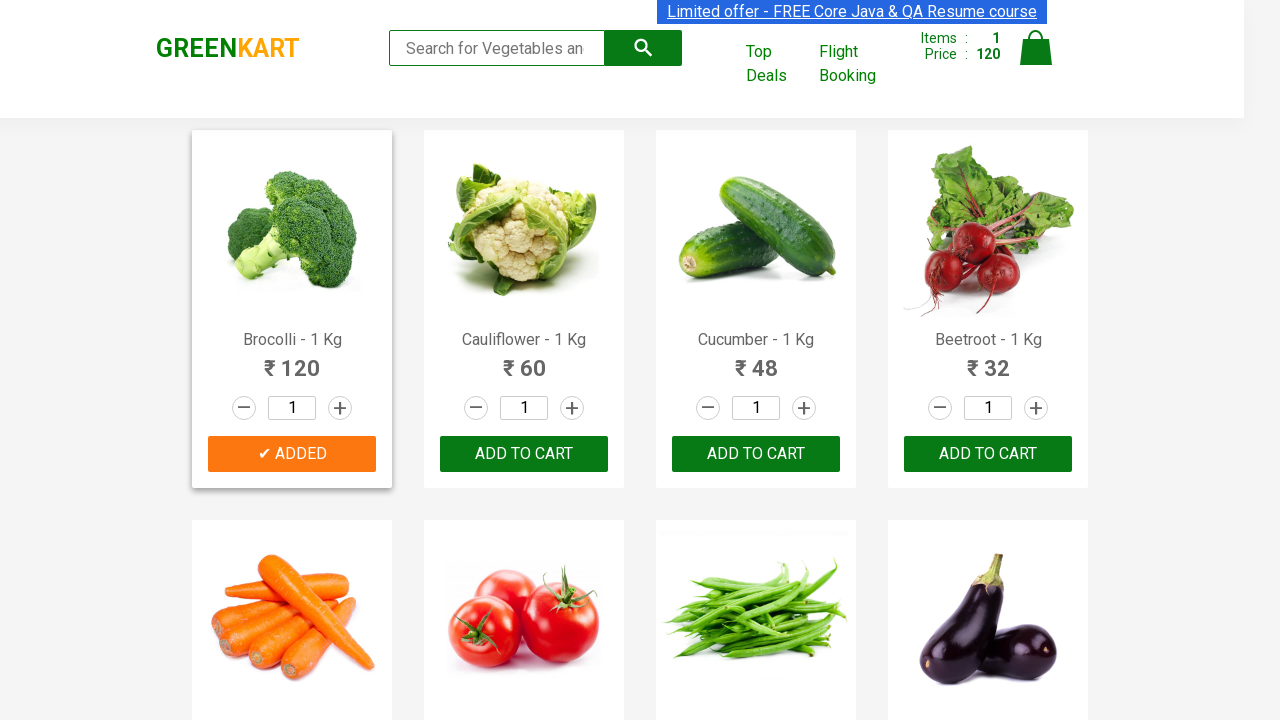

Found matching item 'Cucumber' - preparing to add to cart
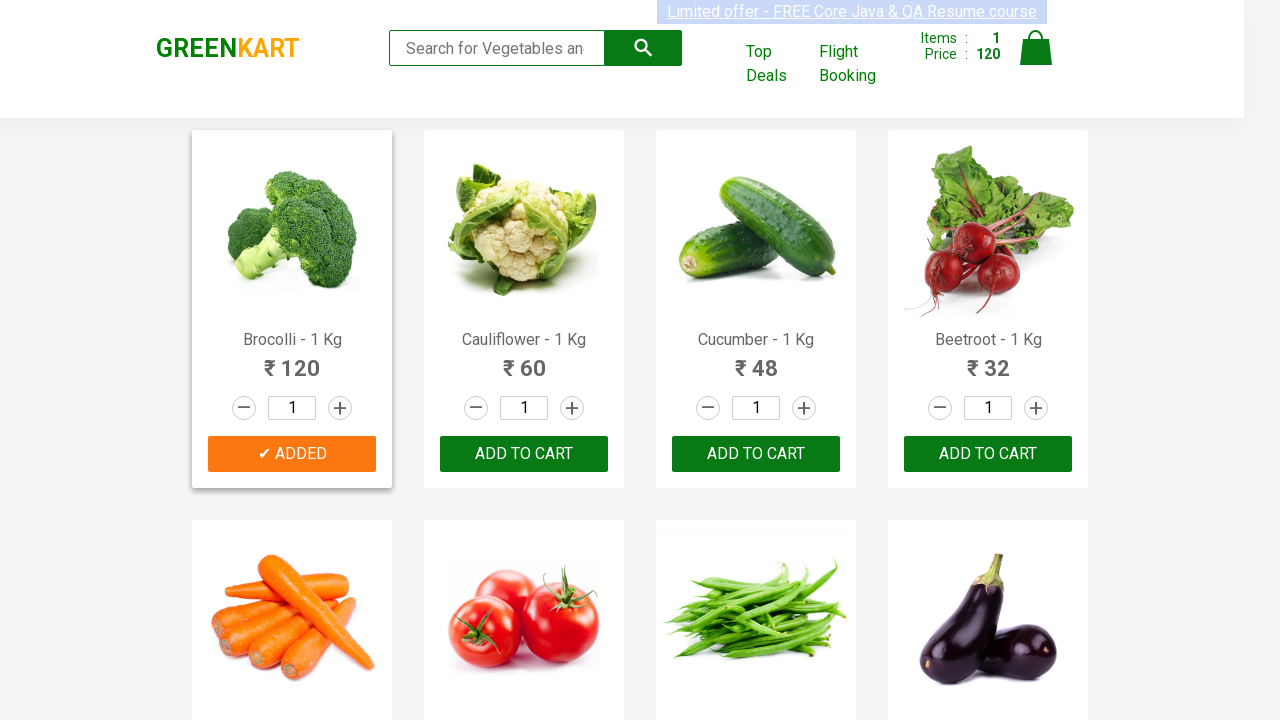

Retrieved all 'Add to cart' buttons
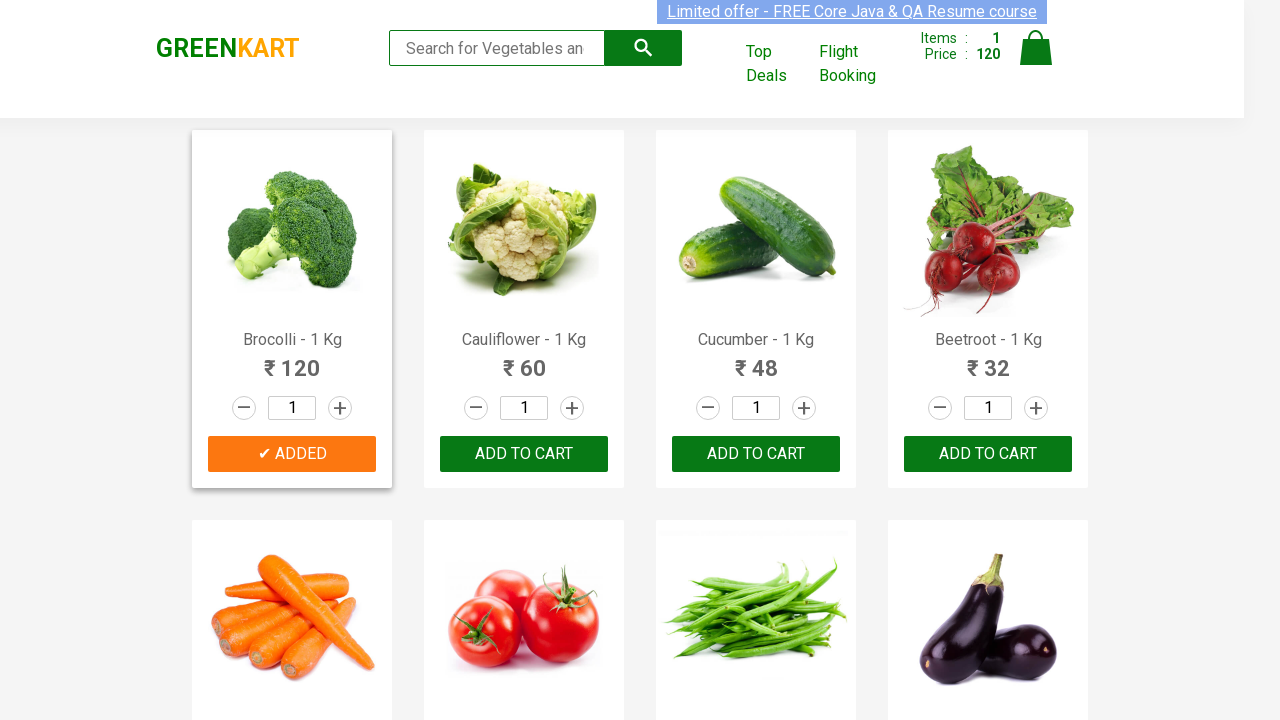

Clicked 'Add to cart' button for 'Cucumber' at (756, 454) on xpath=//div[@class='product-action']/button >> nth=2
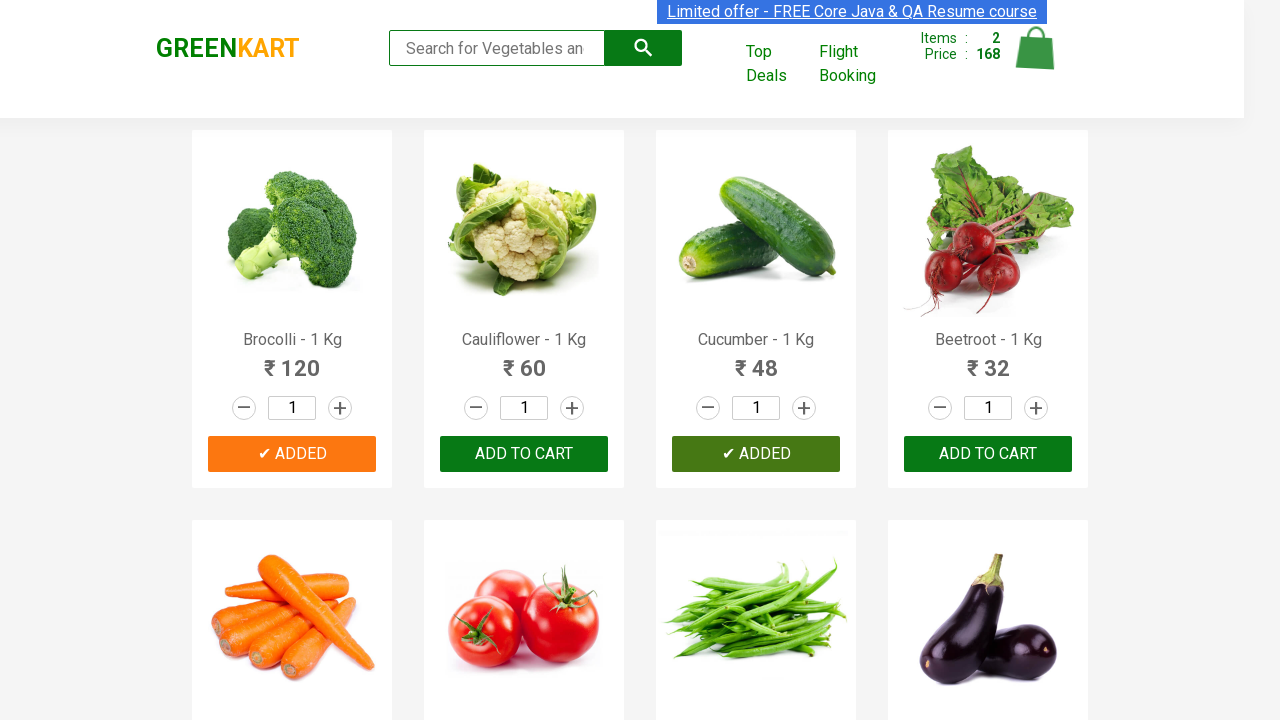

Retrieved product text: 'Beetroot - 1 Kg'
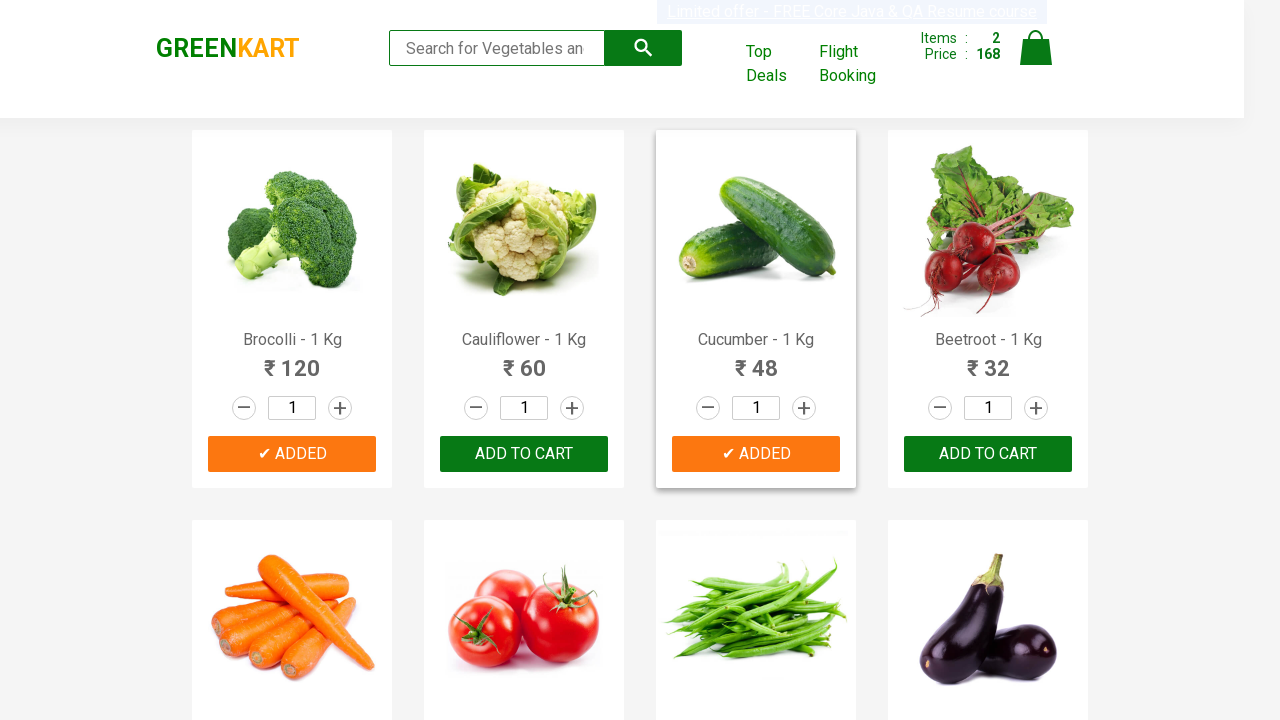

Extracted formatted product name: 'Beetroot'
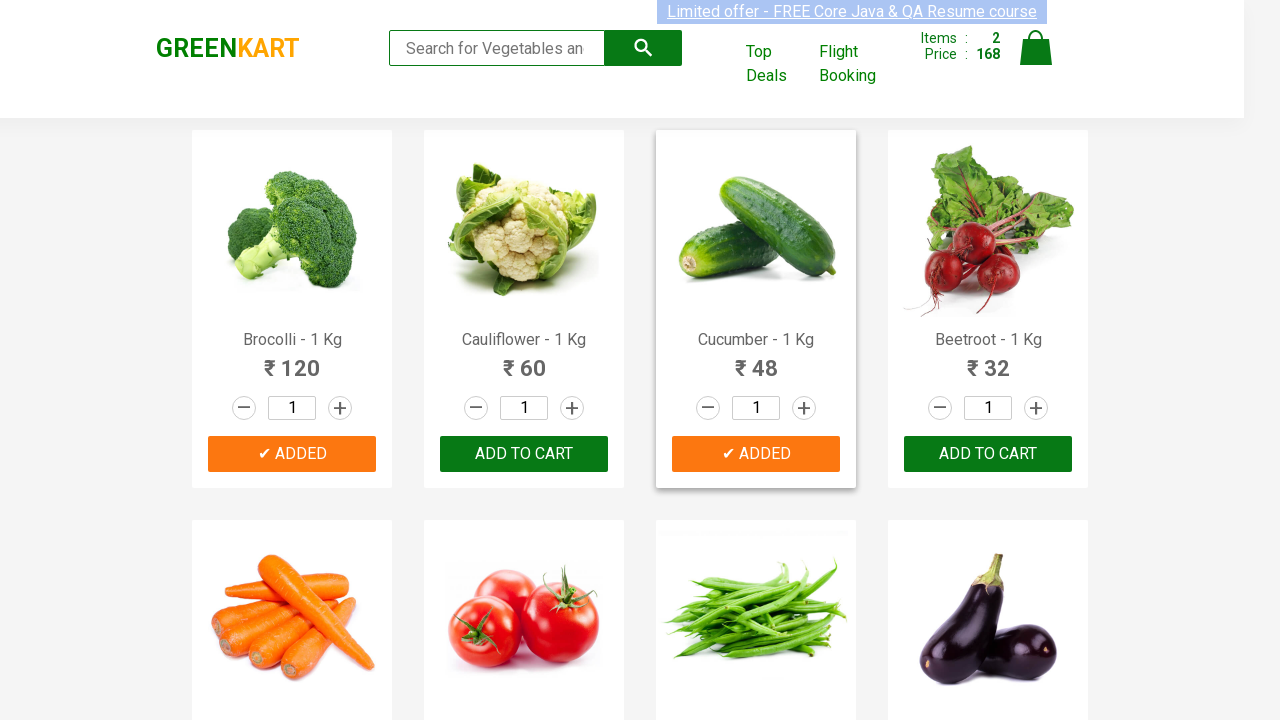

Found matching item 'Beetroot' - preparing to add to cart
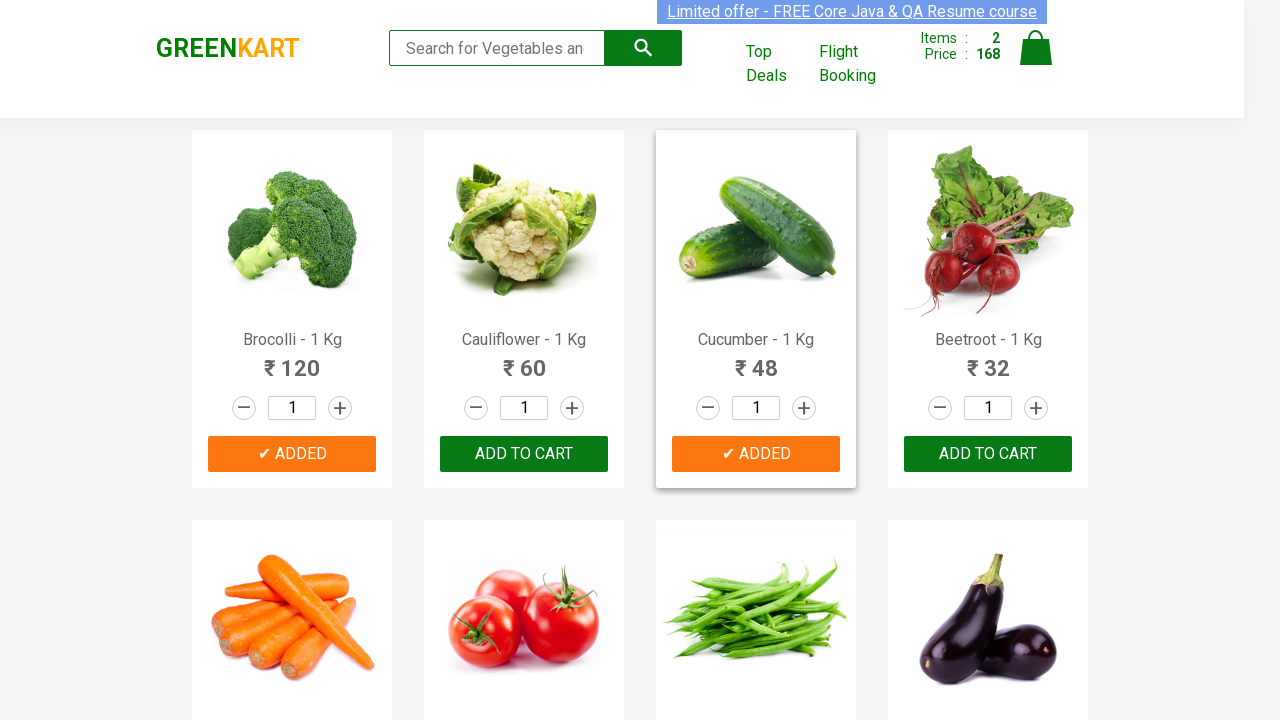

Retrieved all 'Add to cart' buttons
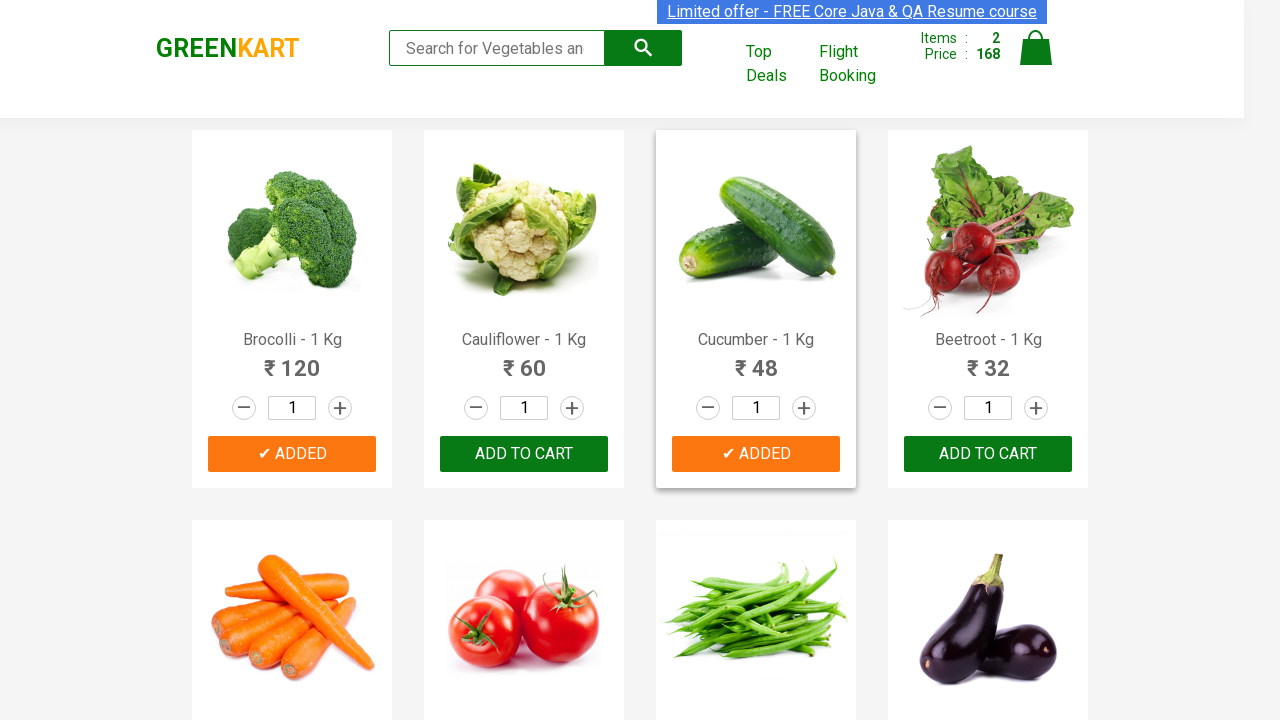

Clicked 'Add to cart' button for 'Beetroot' at (988, 454) on xpath=//div[@class='product-action']/button >> nth=3
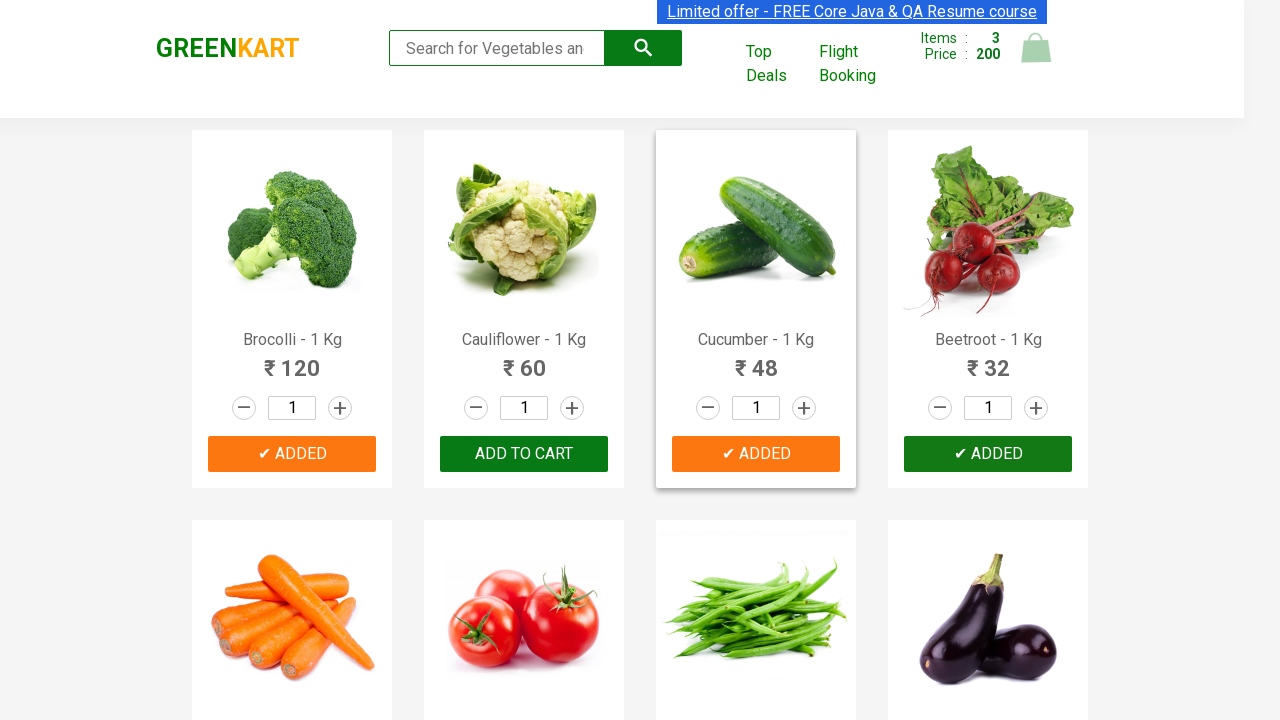

All required items have been added to cart - stopping iteration
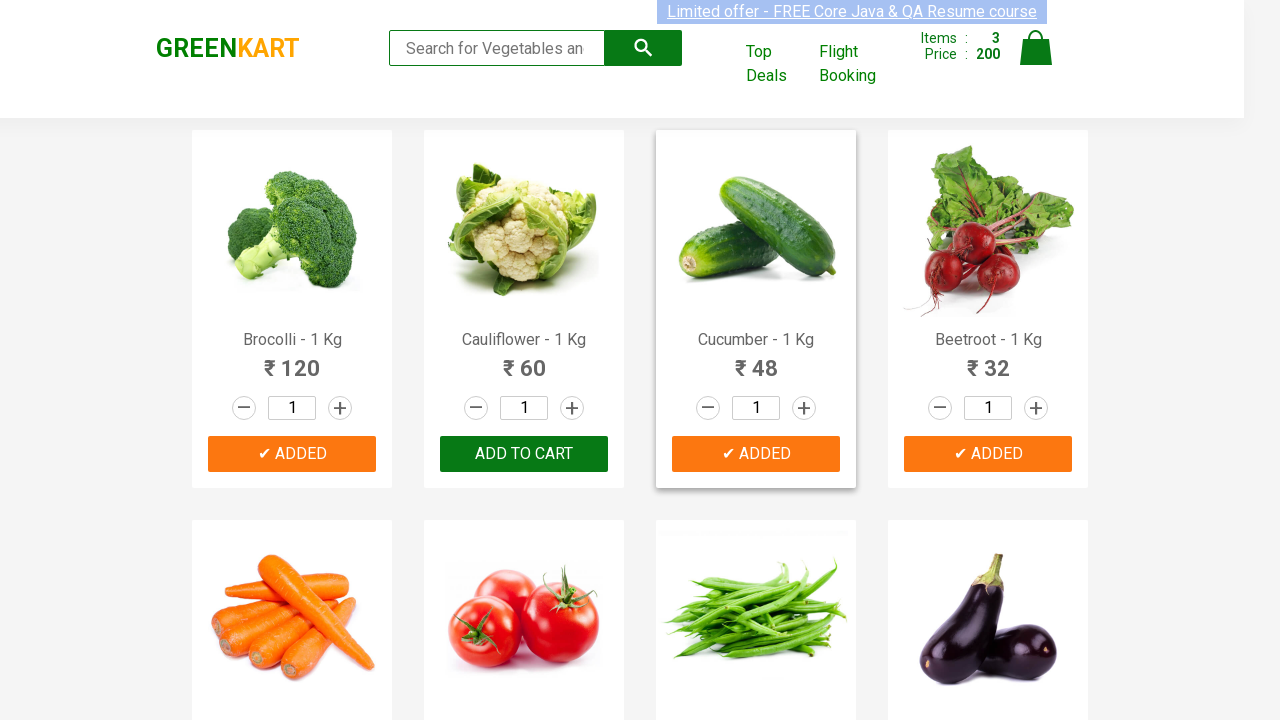

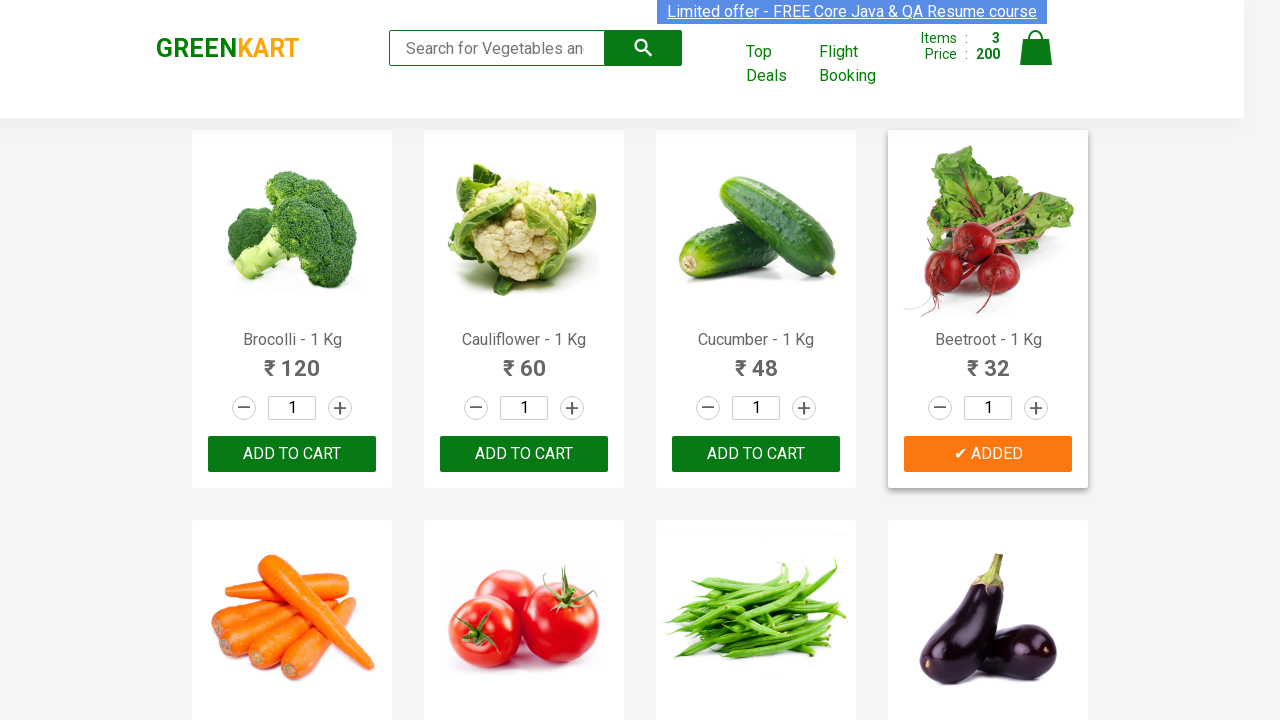